Tests dynamic loading of a hidden element that becomes visible after clicking a button

Starting URL: https://the-internet.herokuapp.com/dynamic_loading/1

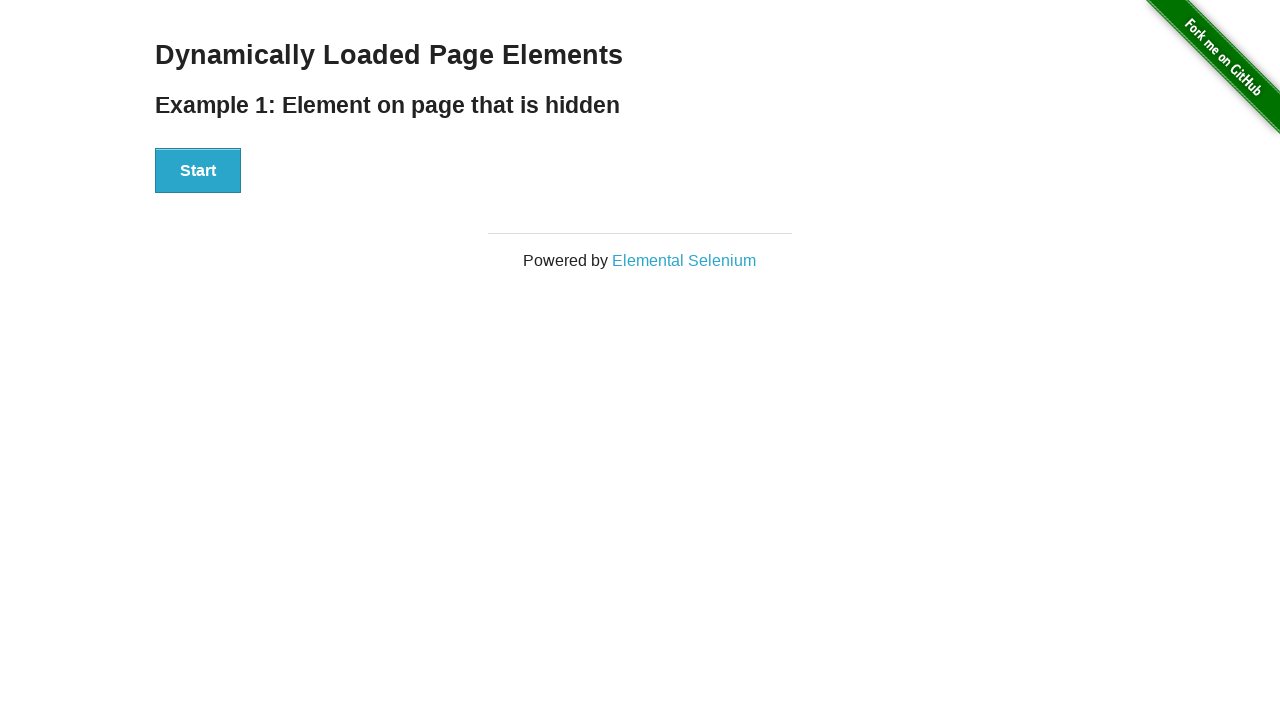

Clicked the start button to trigger dynamic loading at (198, 171) on button
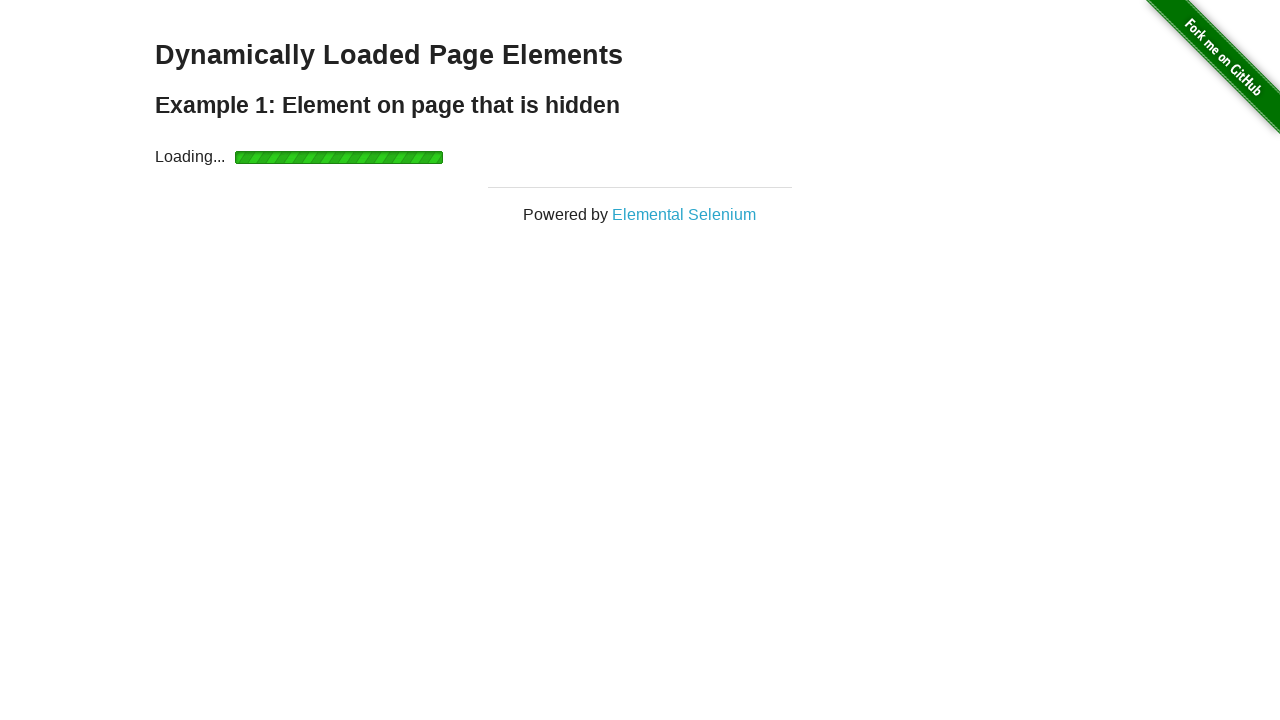

Hidden element became visible after loading completed
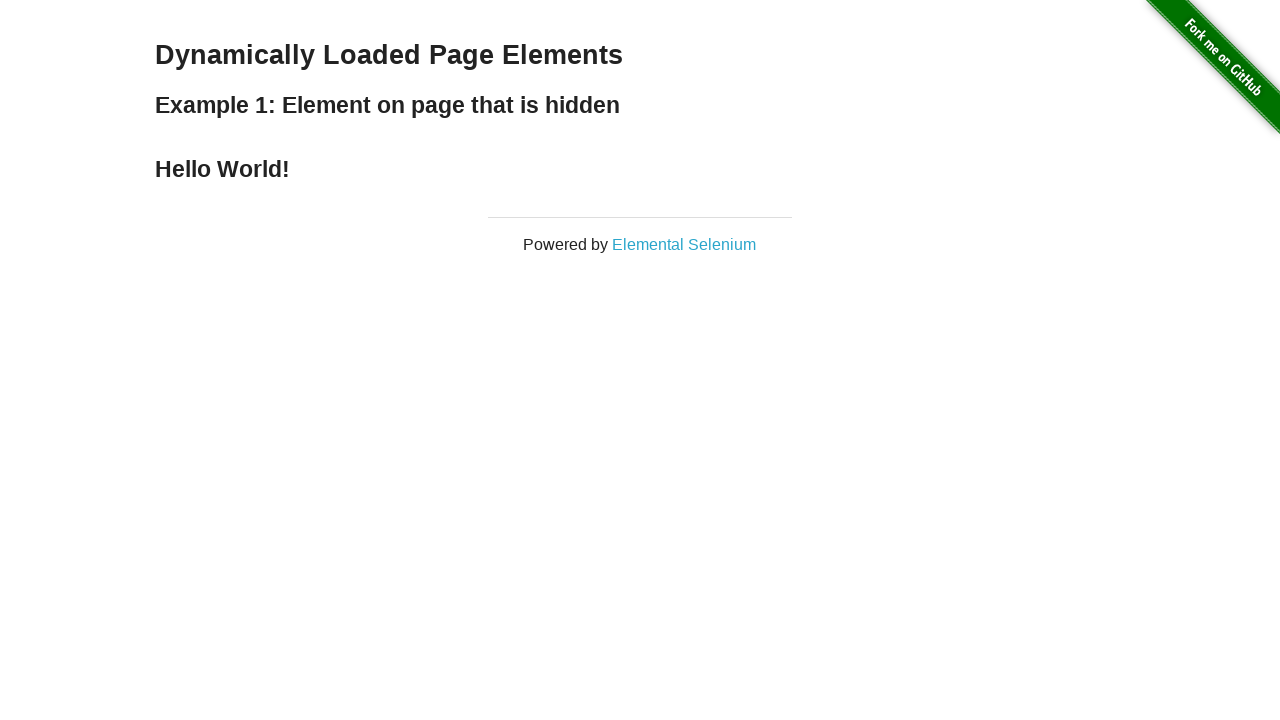

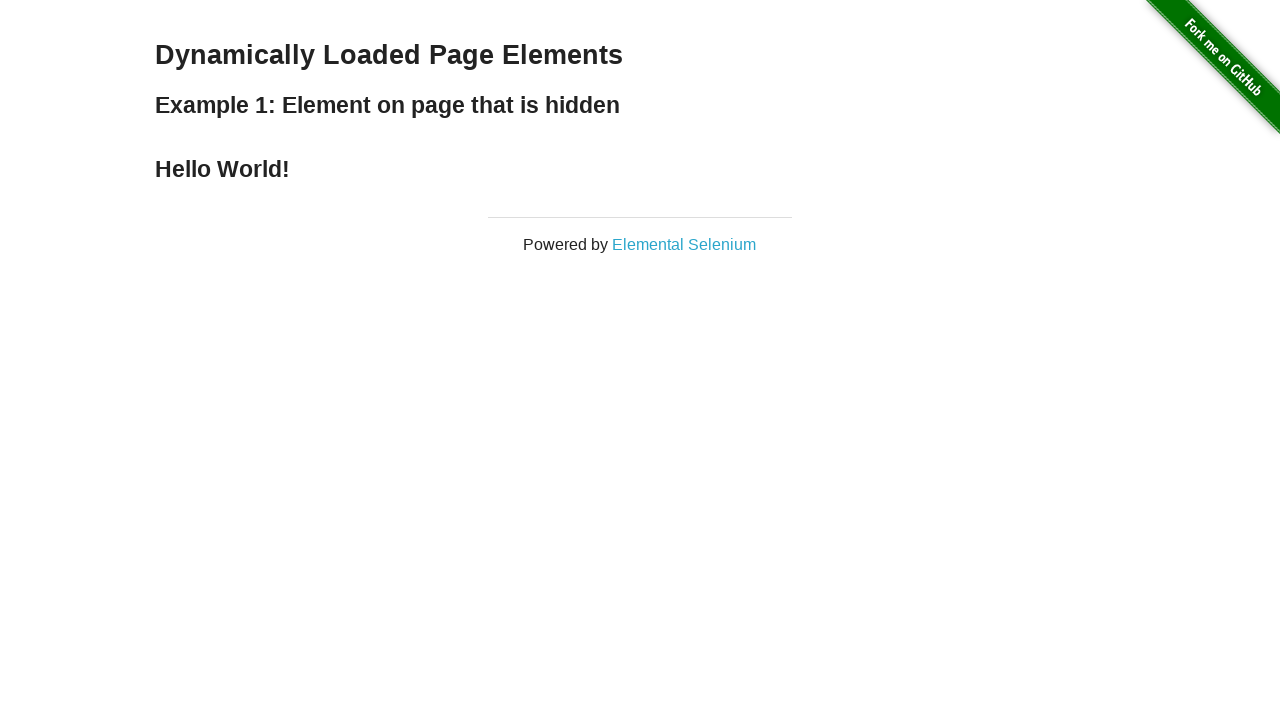